Tests a delayed button interaction by clicking a "verify" button and checking that a success message appears on the page.

Starting URL: http://suninjuly.github.io/wait1.html

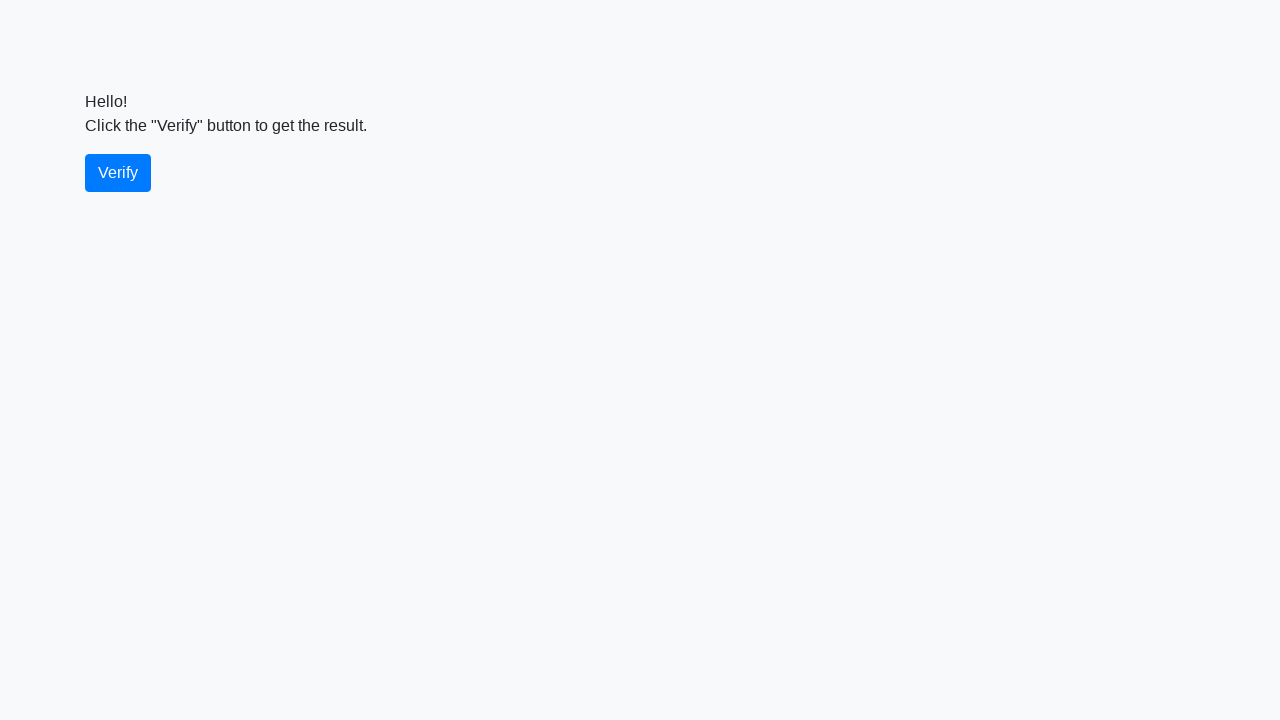

Waited for verify button to become visible
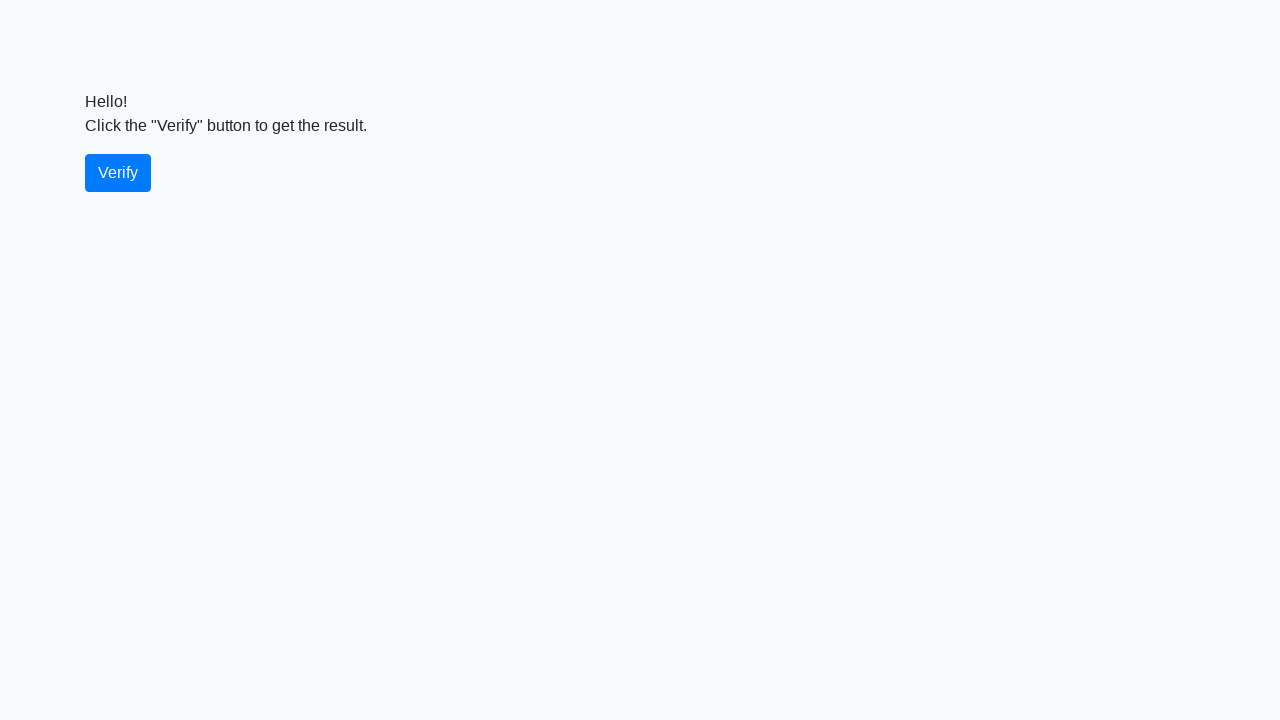

Clicked the verify button at (118, 173) on #verify
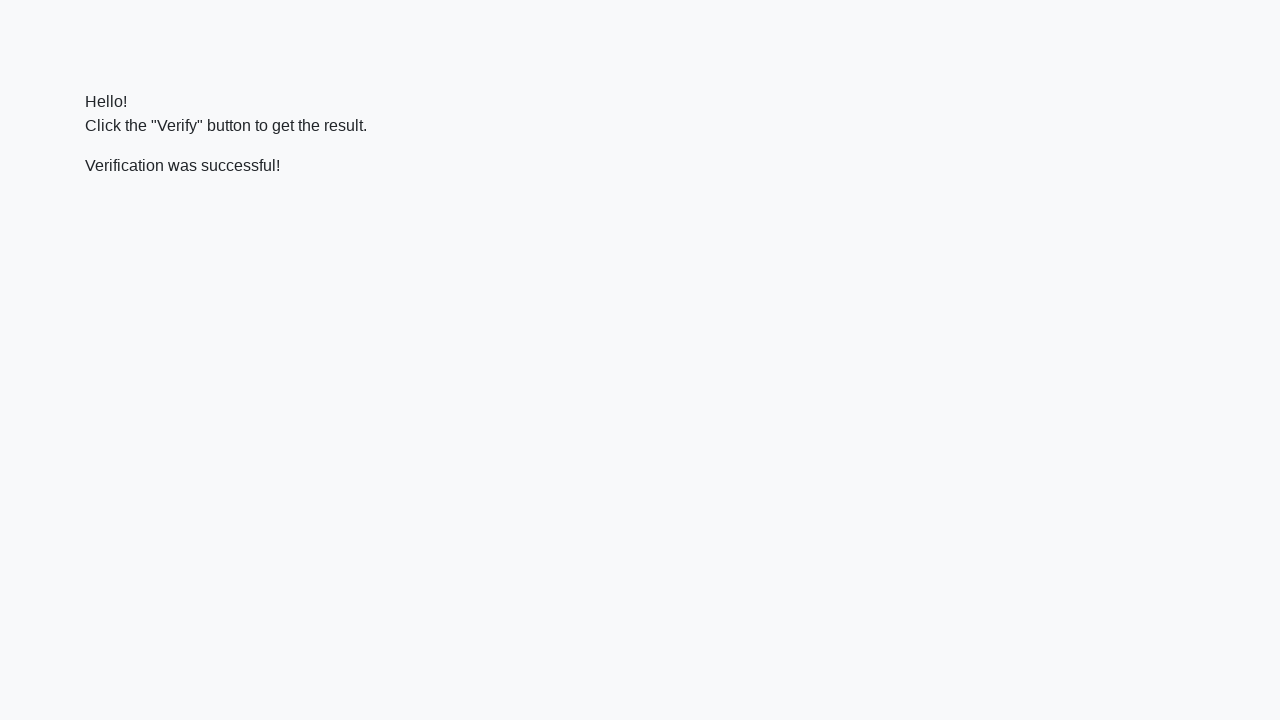

Success message appeared on the page
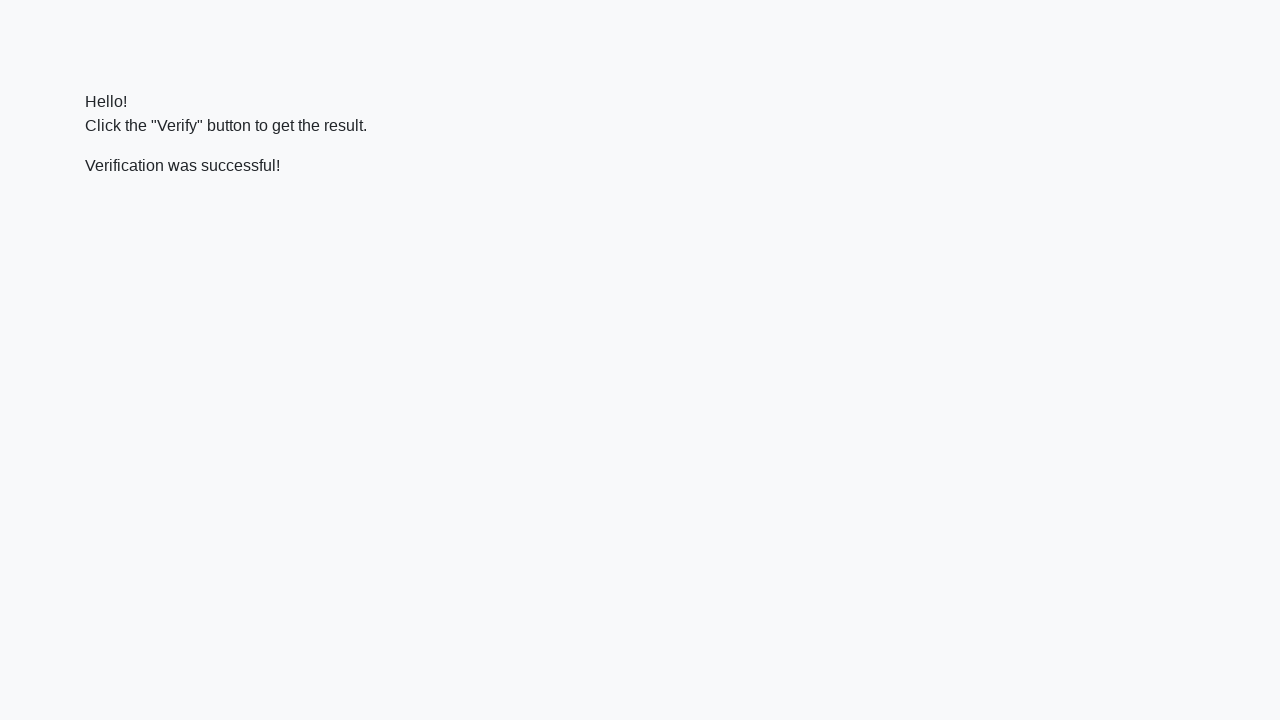

Extracted text content from success message
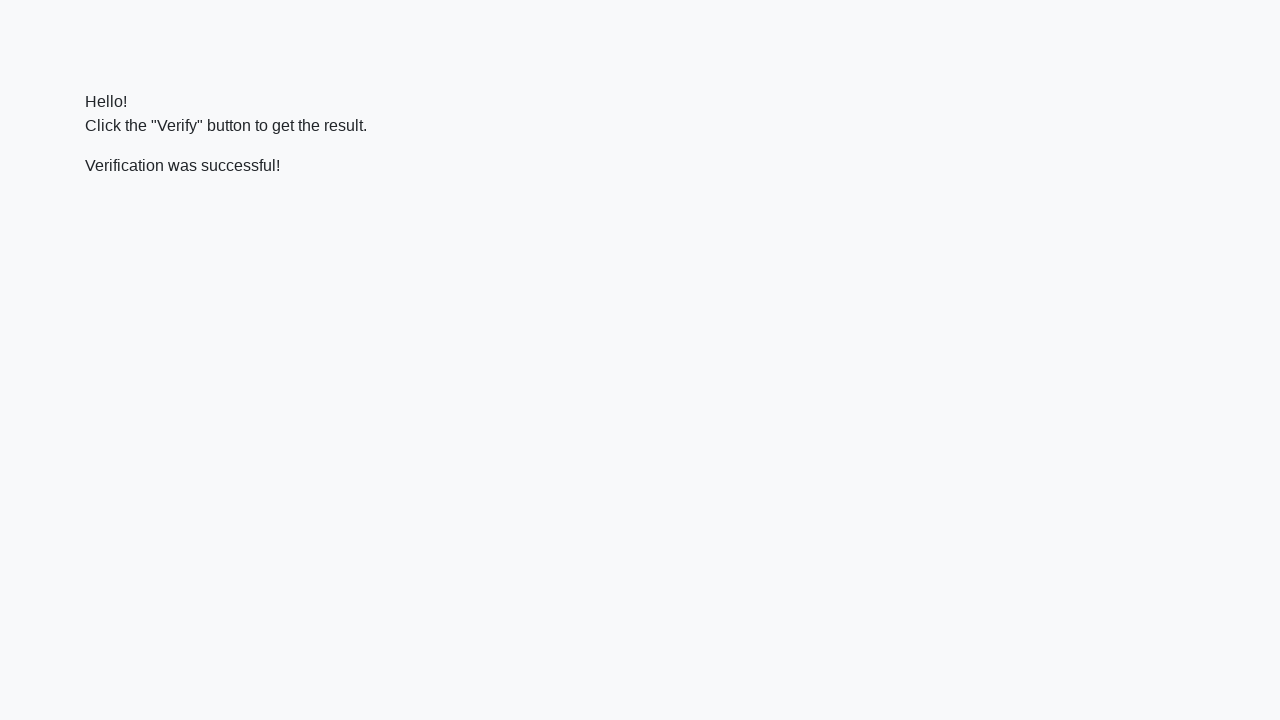

Verified that success message contains 'successful'
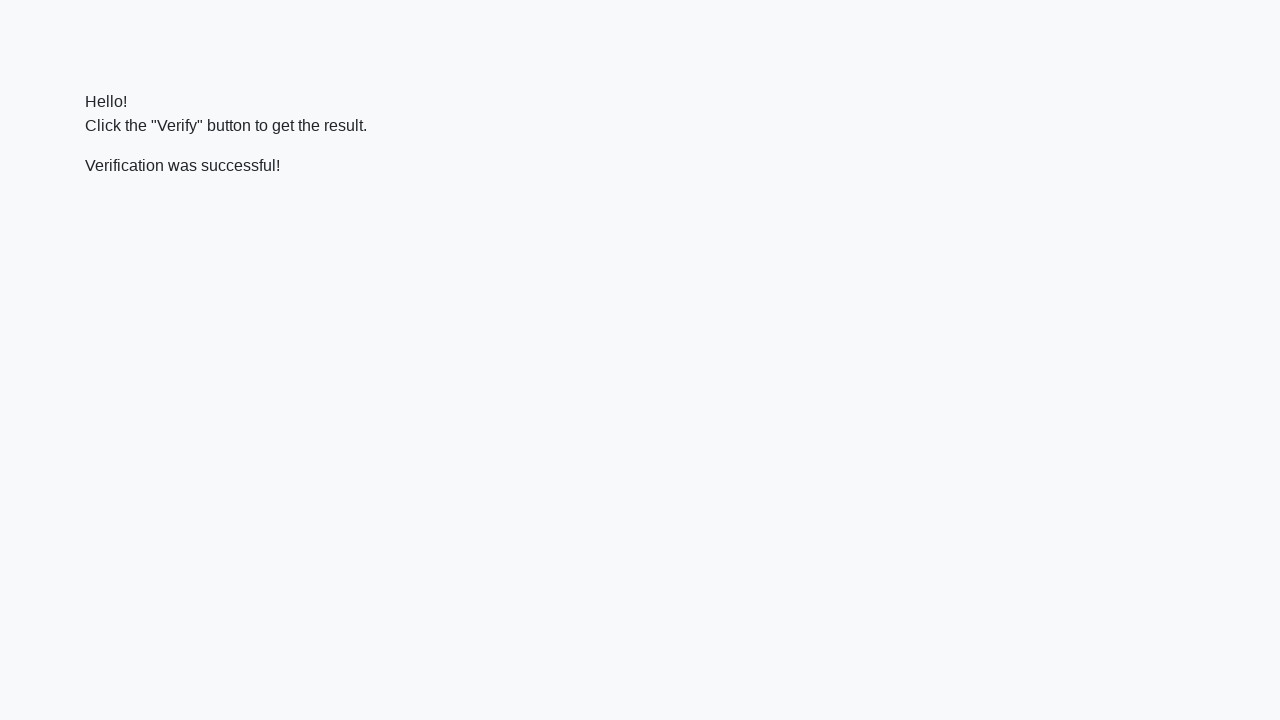

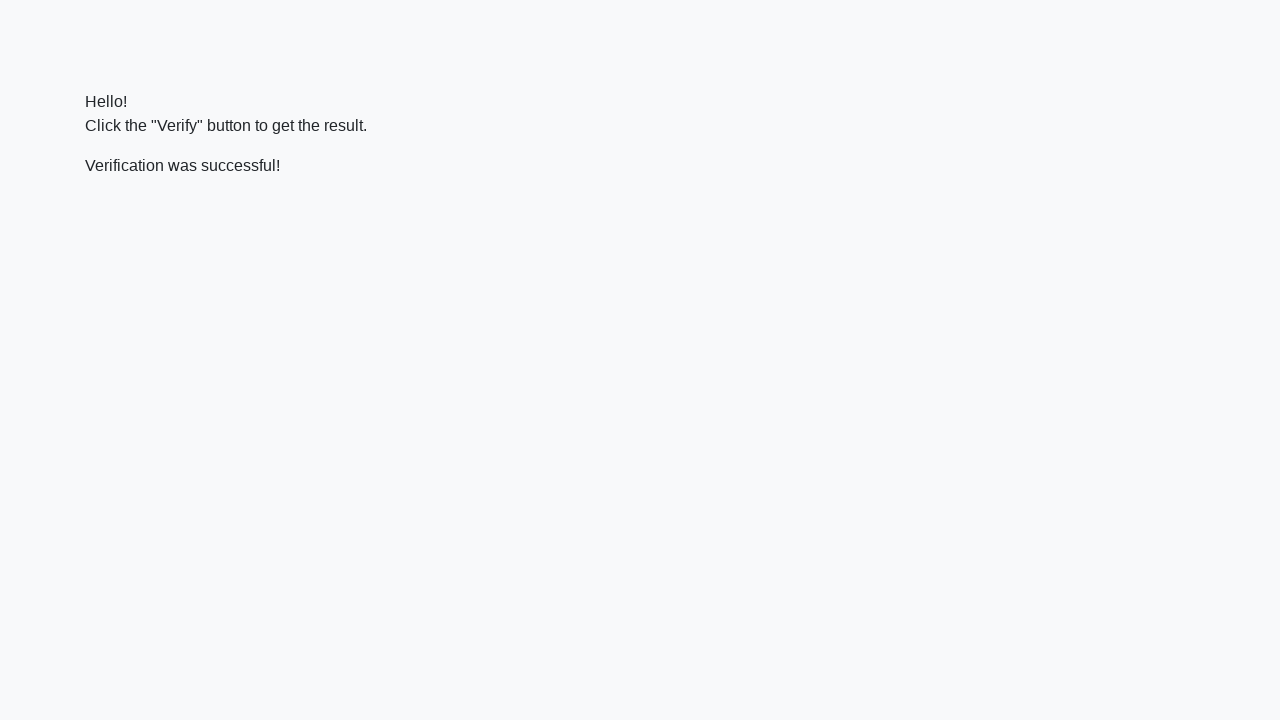